Tests simple alert handling by clicking a button that triggers an alert and accepting it

Starting URL: https://demoqa.com/alerts

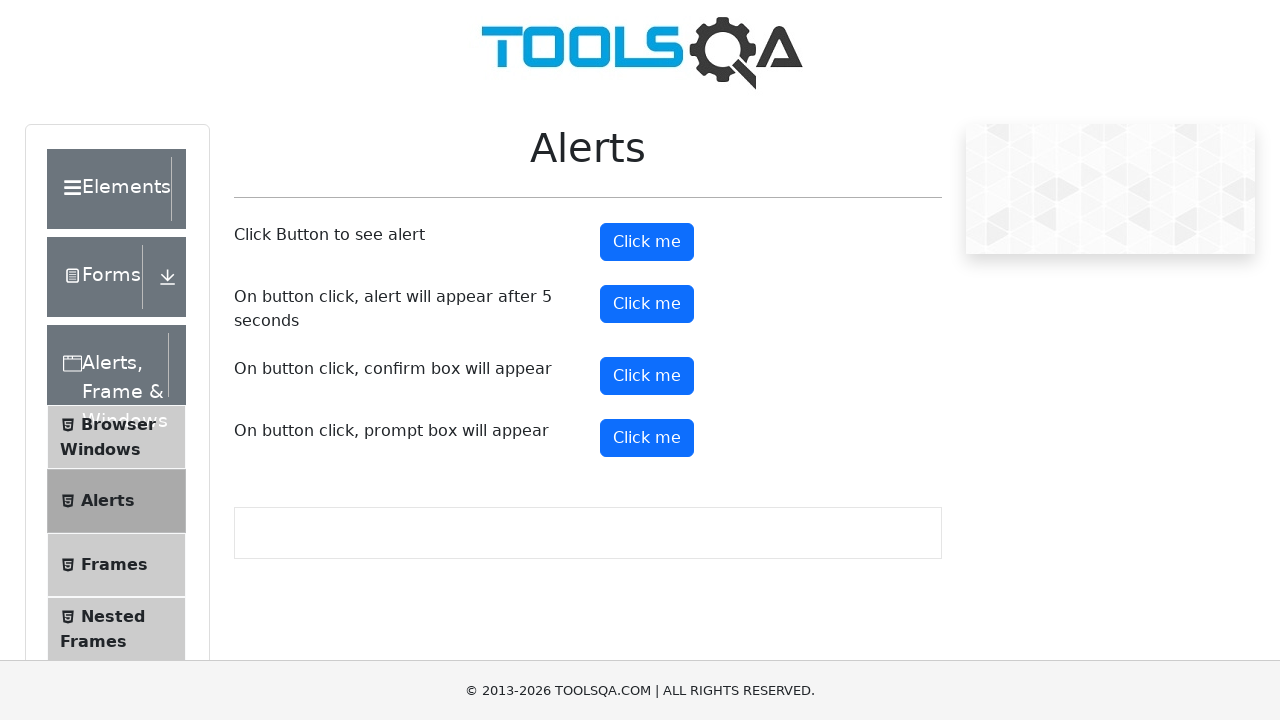

Set up dialog handler to accept alerts
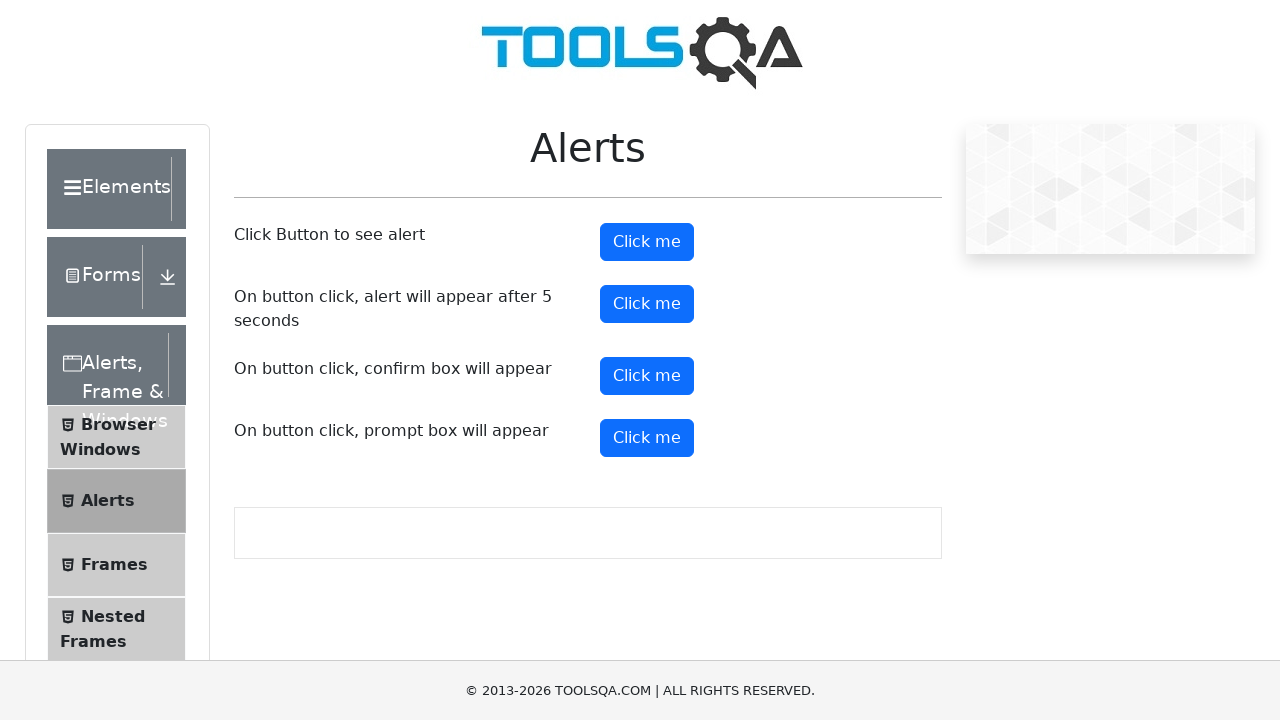

Clicked the alert button to trigger simple alert at (647, 242) on #alertButton
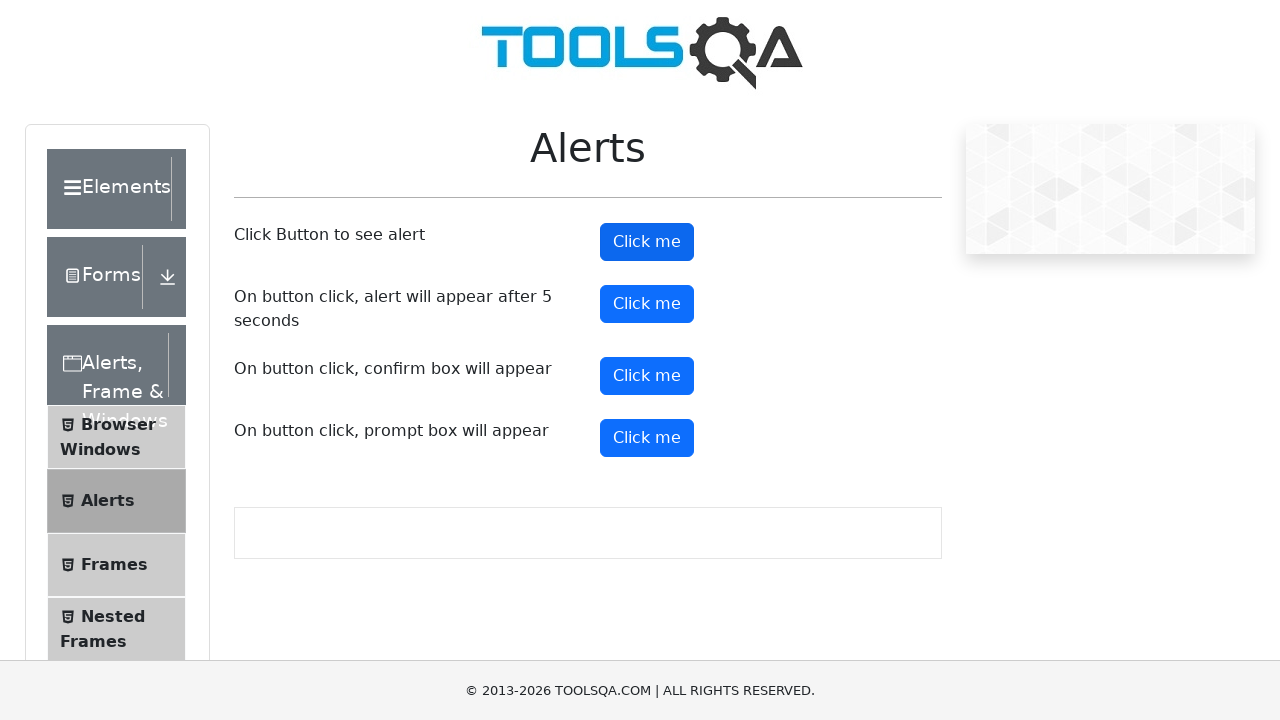

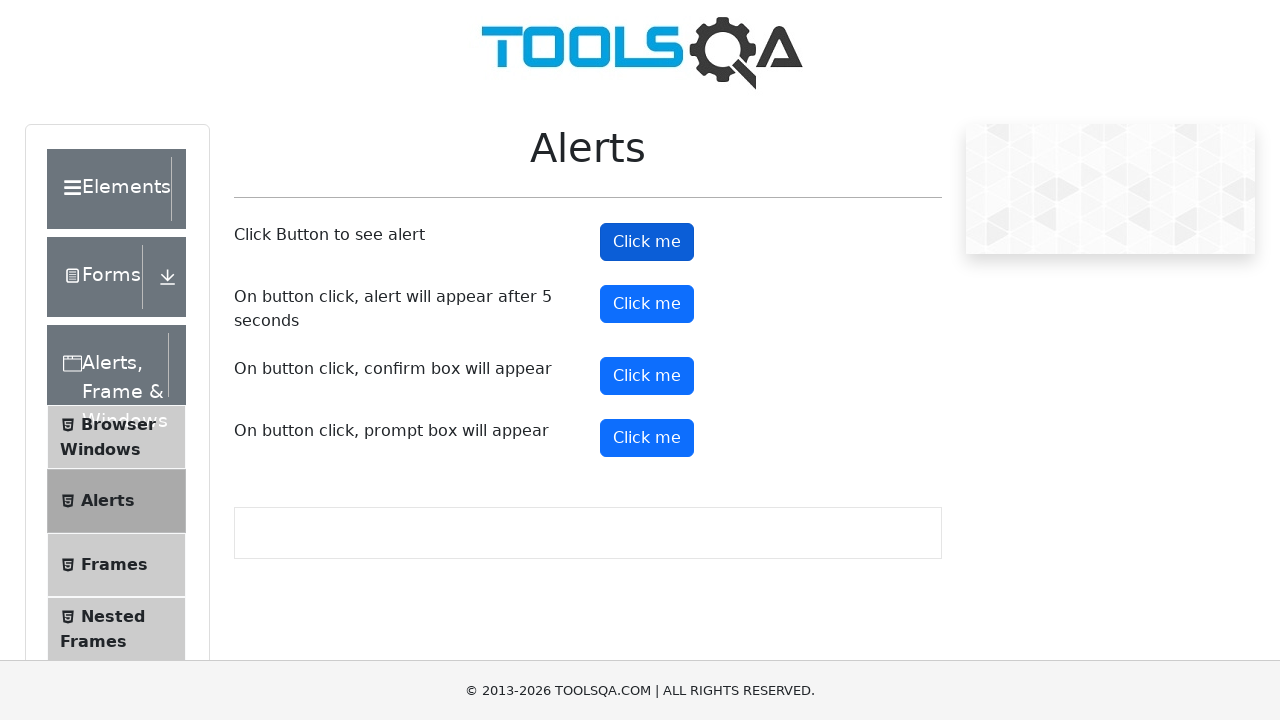